Tests double-click functionality by double-clicking a button and verifying the resulting text change

Starting URL: https://automationfc.github.io/basic-form/index.html

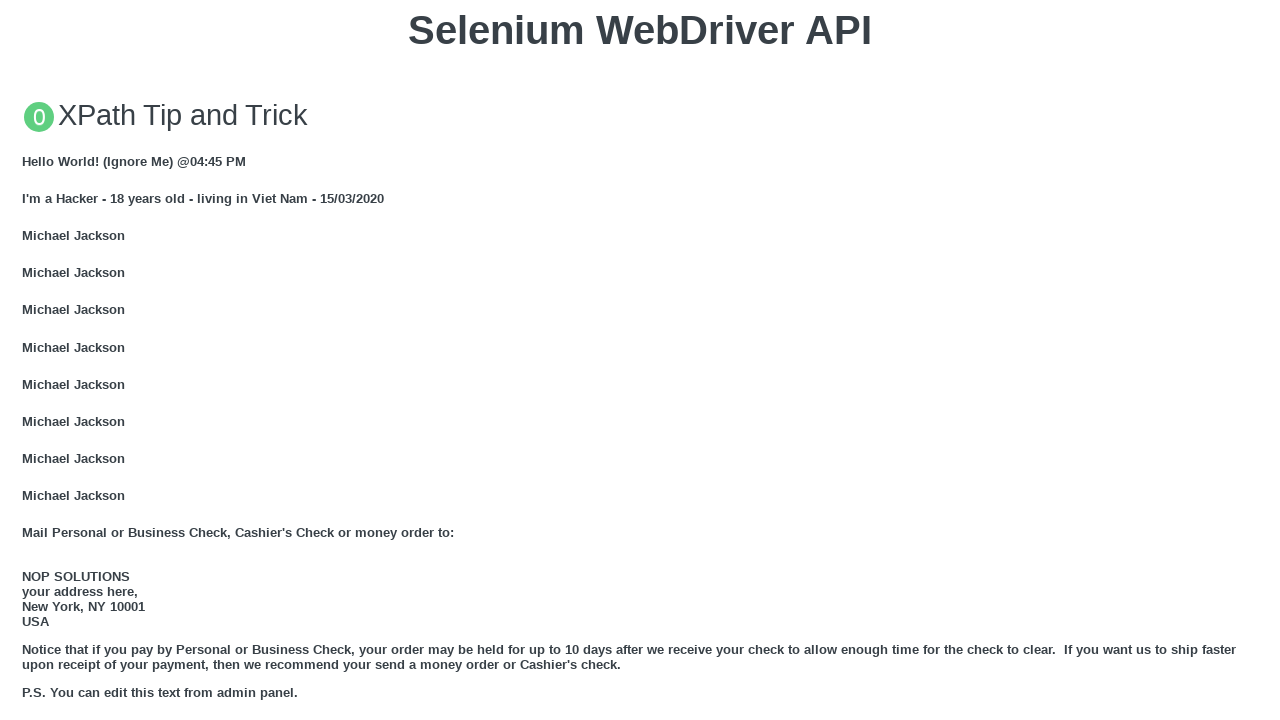

Double click button loaded and ready
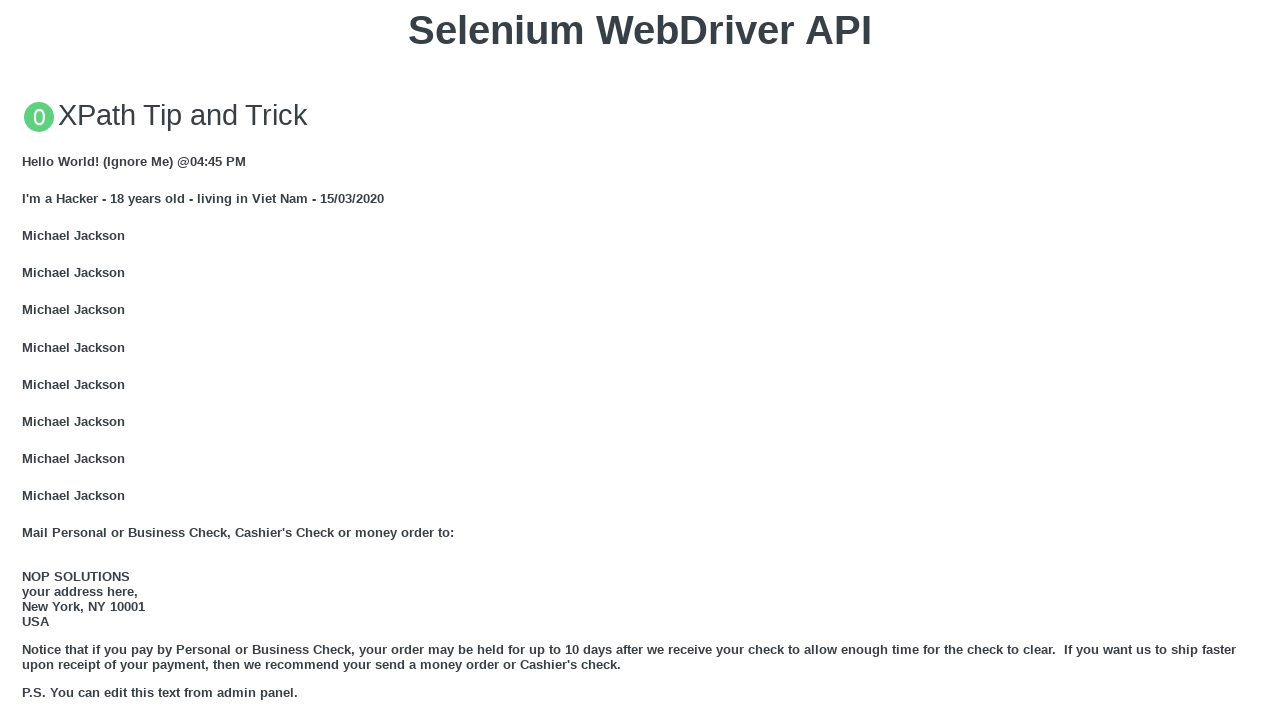

Scrolled double click button into view
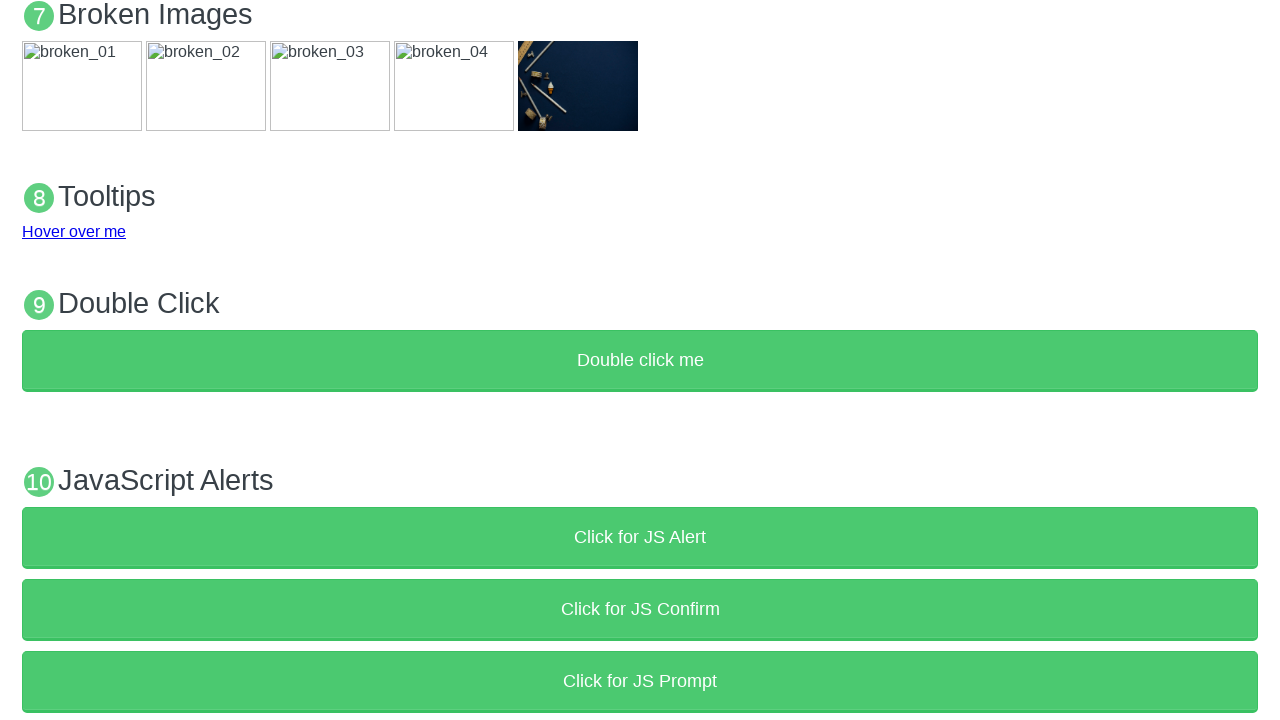

Double-clicked the button at (640, 361) on xpath=//button[text()='Double click me']
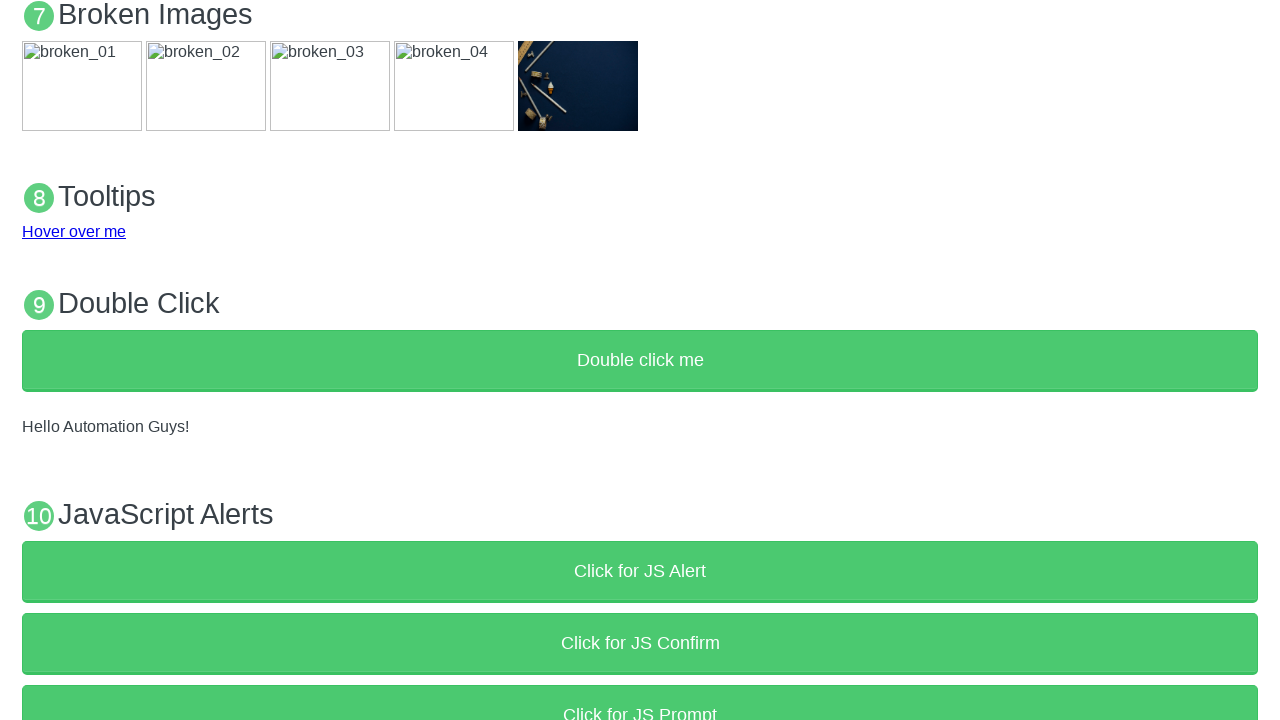

Verified result text changed to 'Hello Automation Guys!'
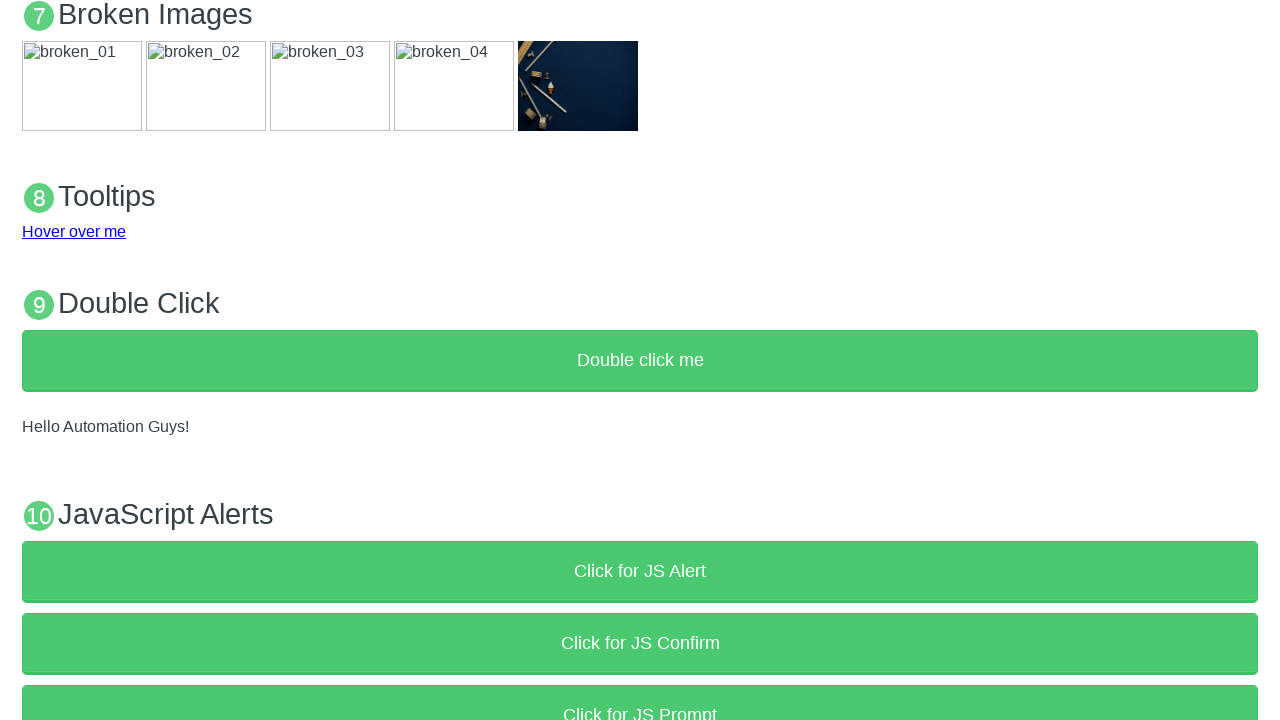

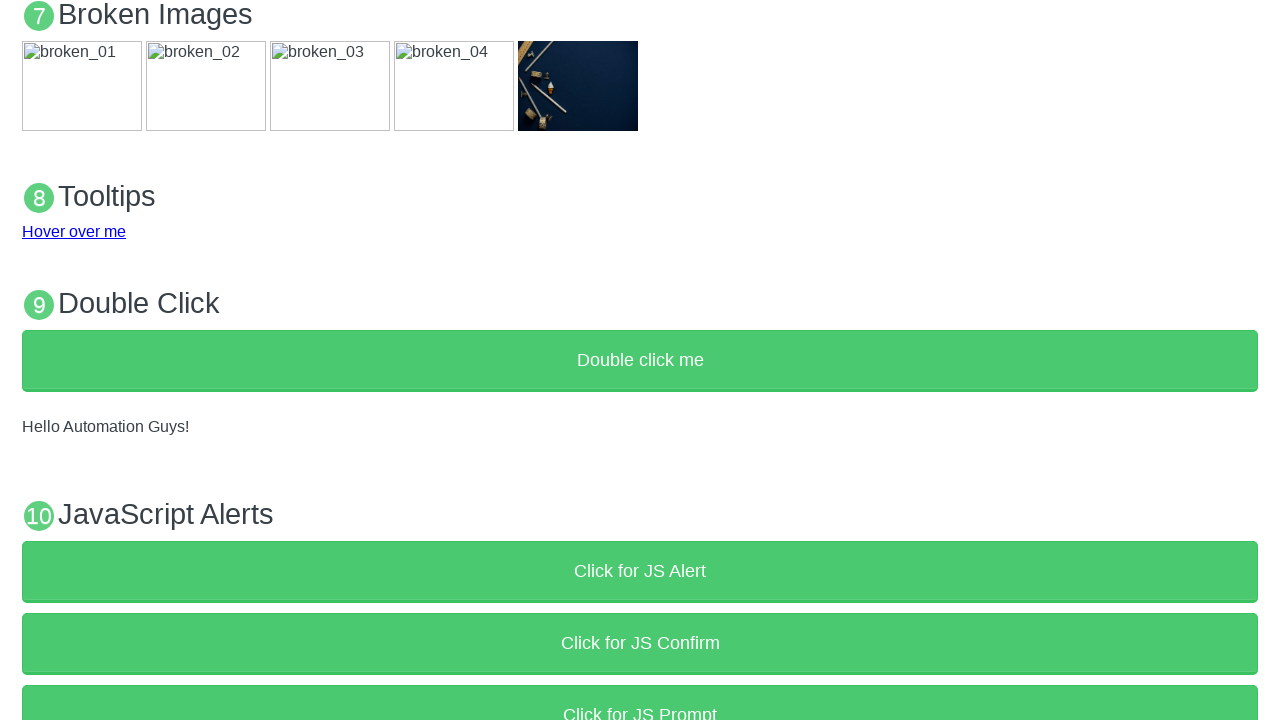